Tests drag and drop by offset action on the draggable element

Starting URL: https://crossbrowsertesting.github.io/drag-and-drop

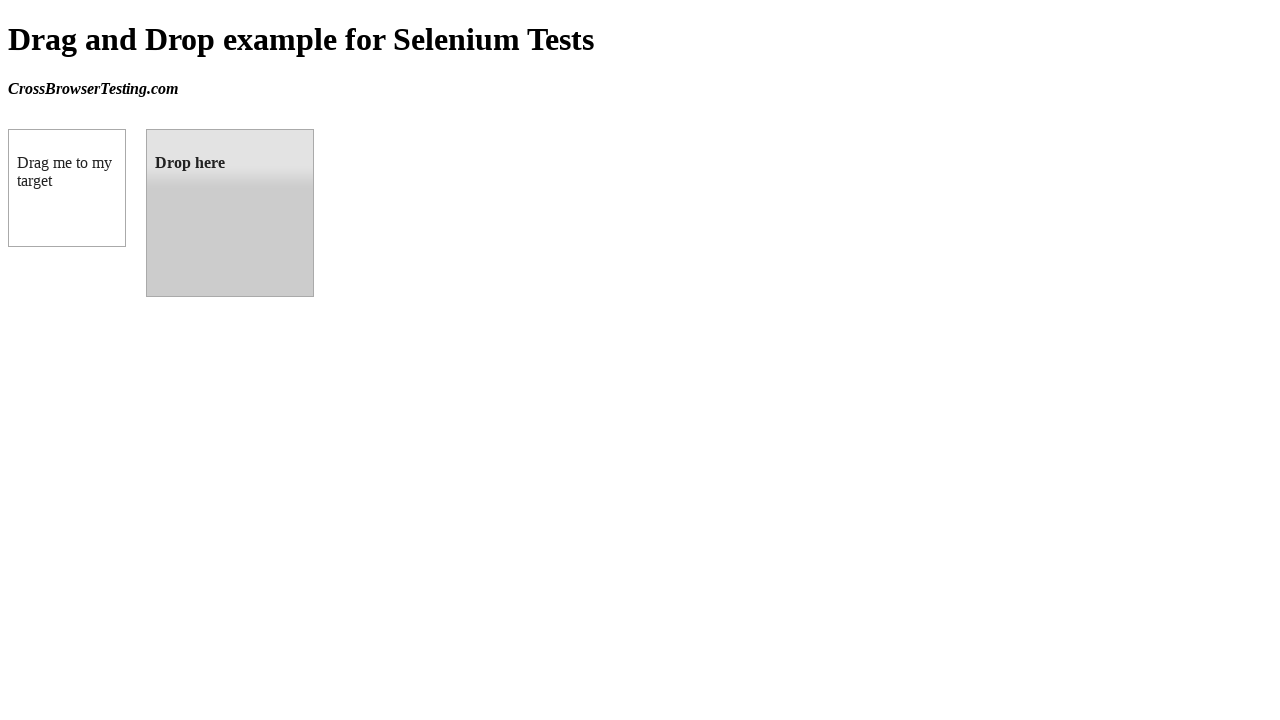

Waited for draggable element to be visible
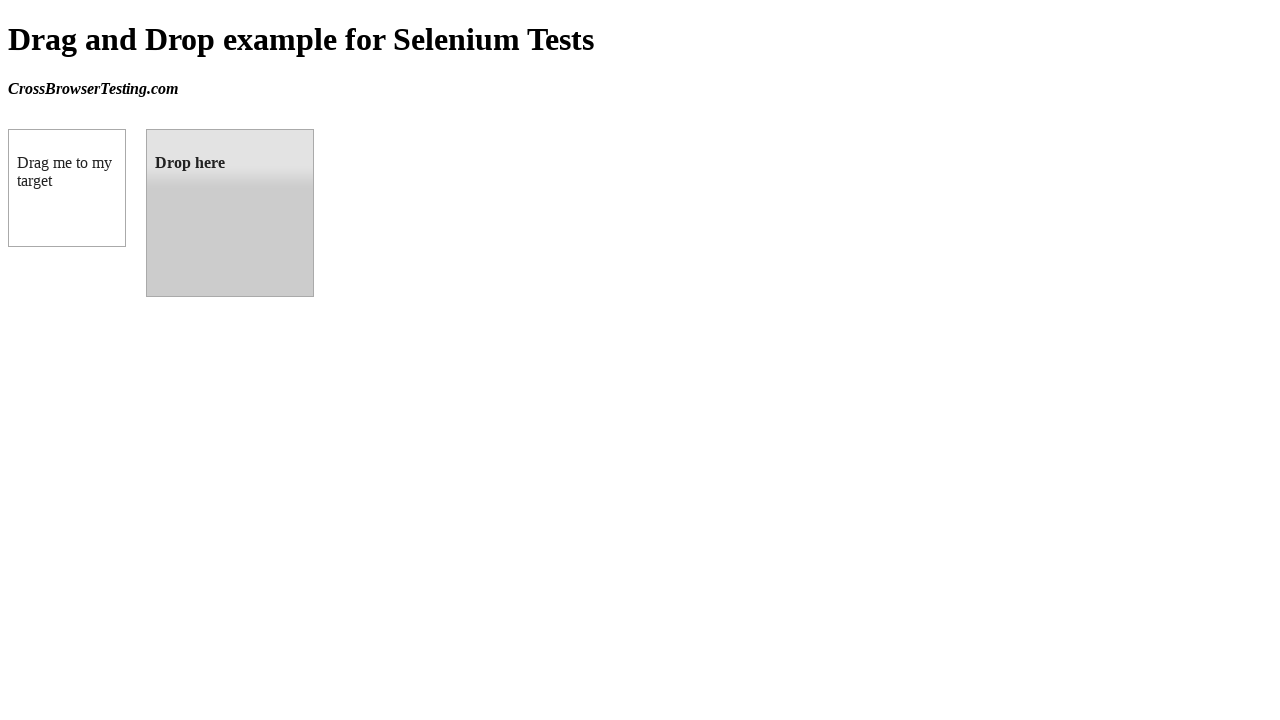

Waited for droppable element to be visible
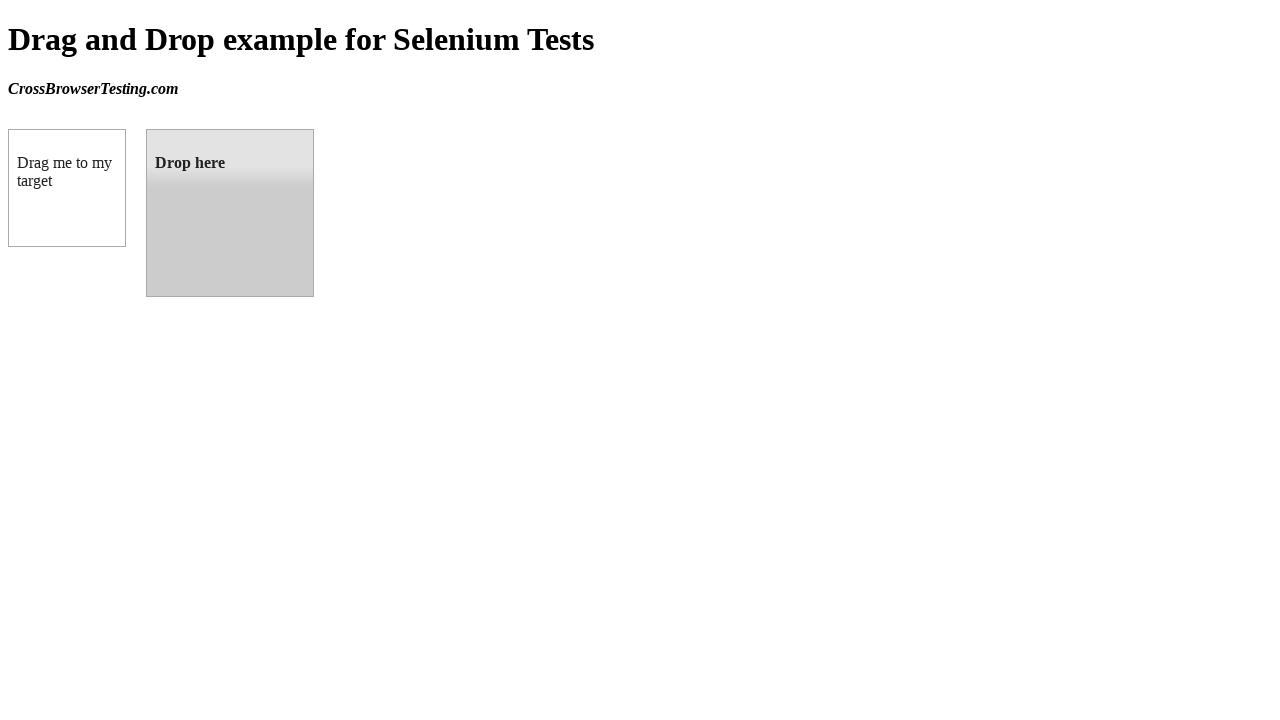

Retrieved bounding box of droppable element
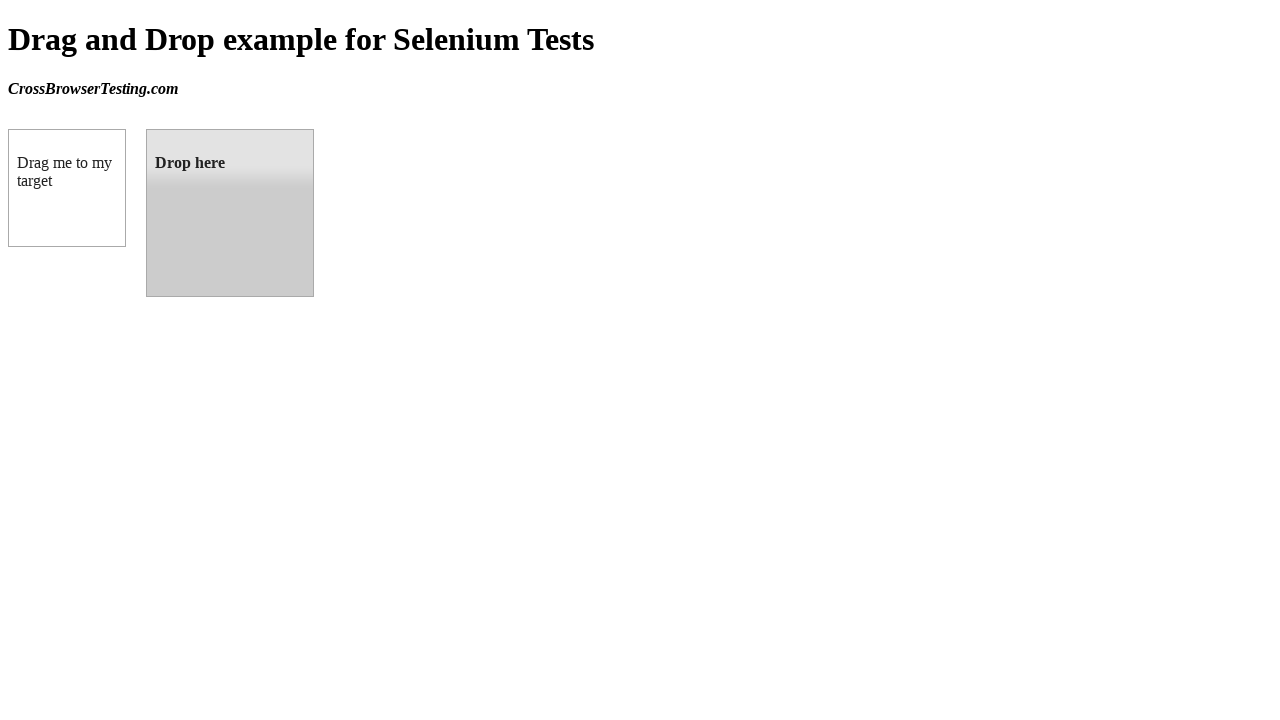

Dragged and dropped draggable element to droppable element at (230, 213)
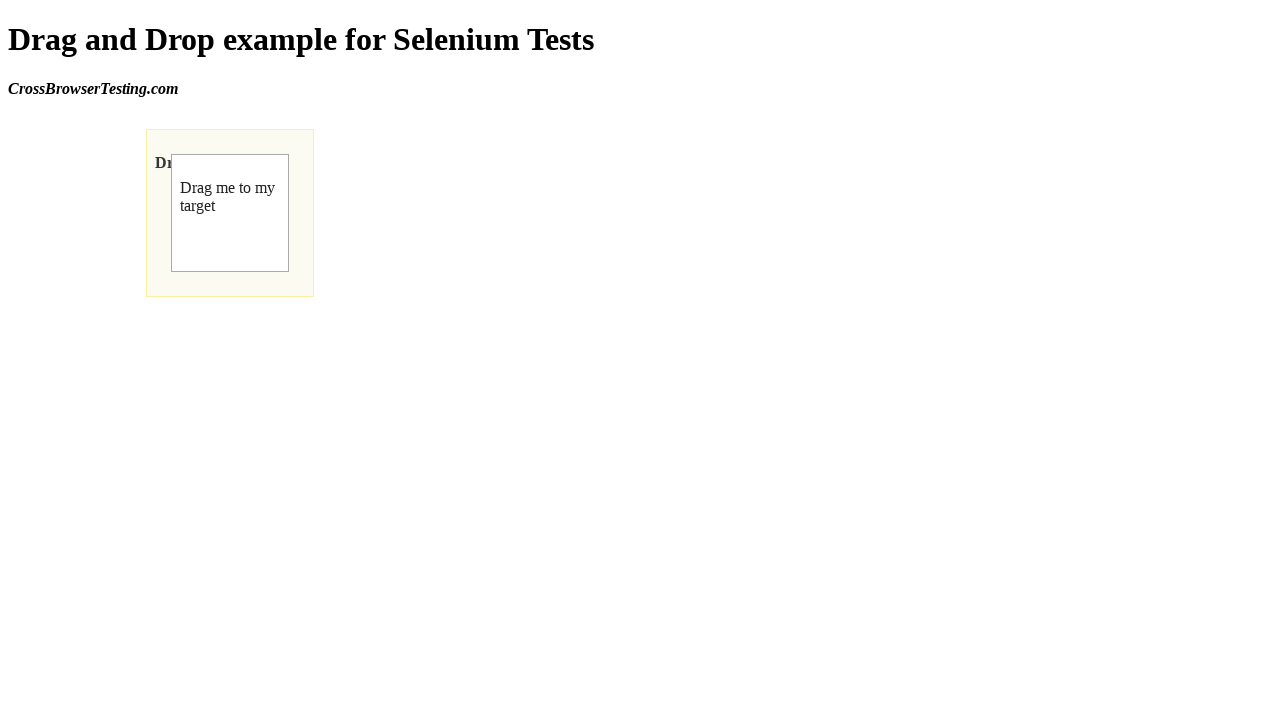

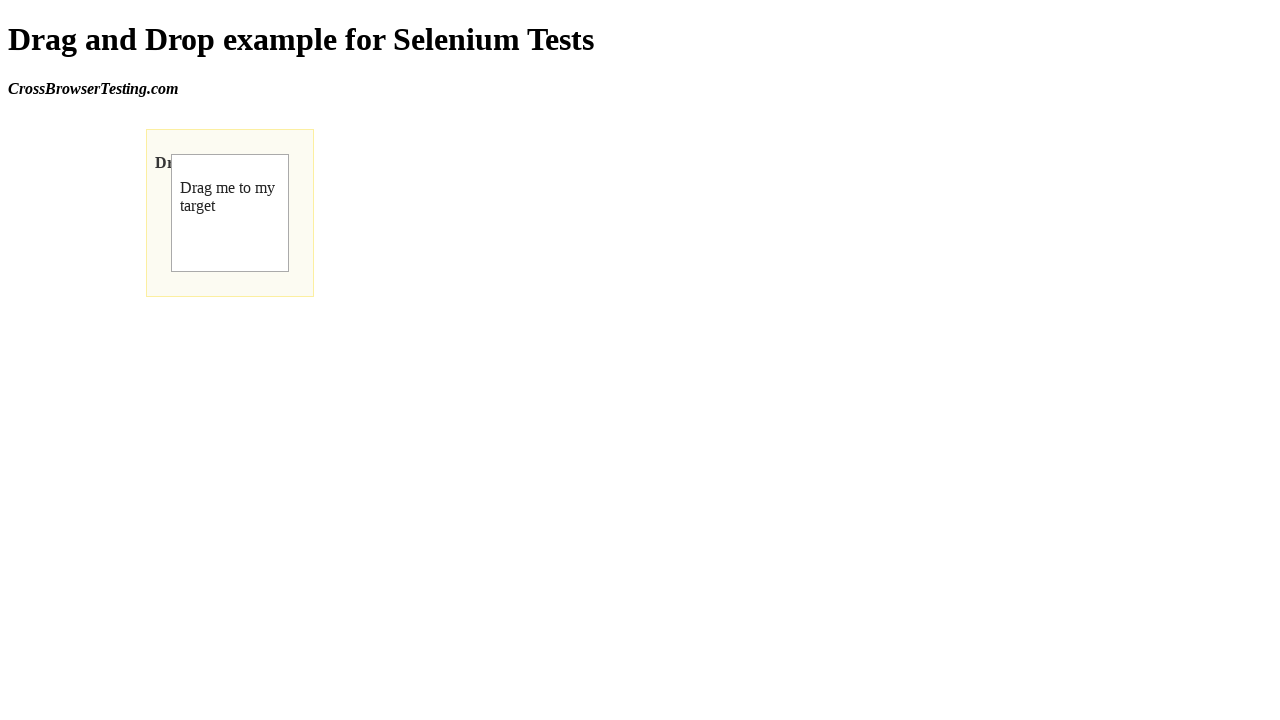